Tests keyboard input functionality by clicking on a name field, entering a name, and clicking a button on a form testing page

Starting URL: https://formy-project.herokuapp.com/keypress

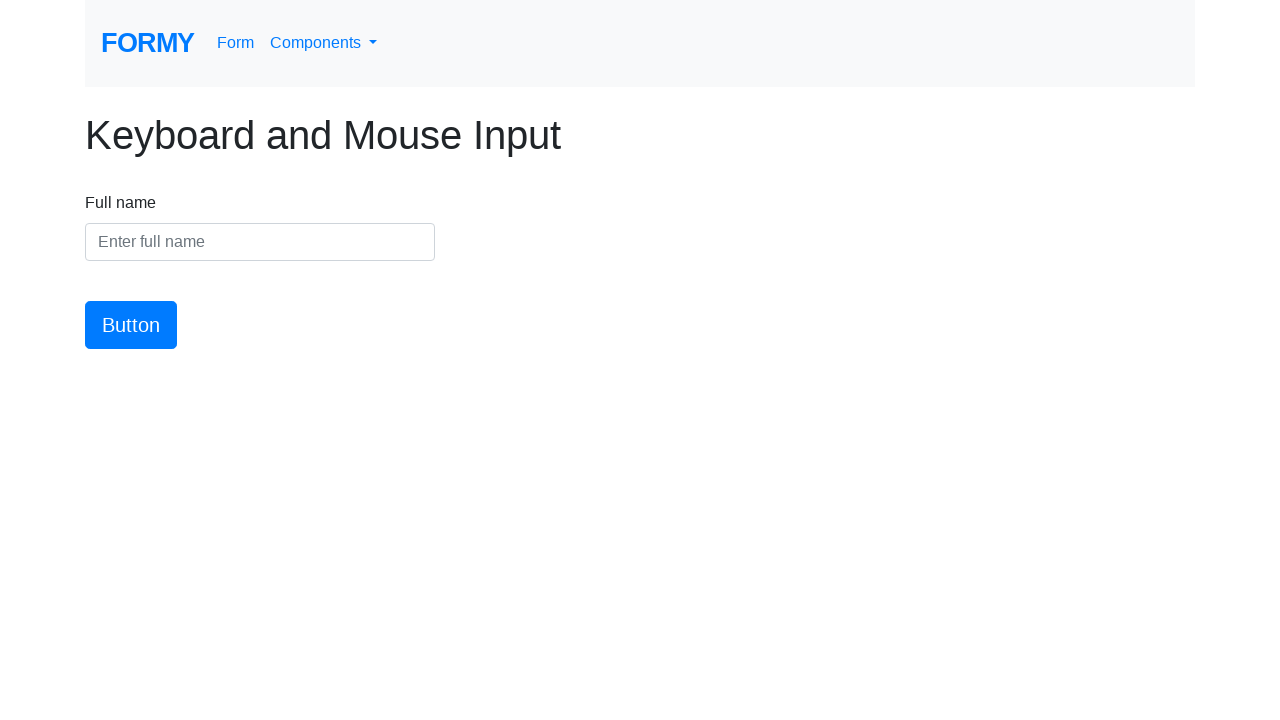

Clicked on the name input field at (260, 242) on #name
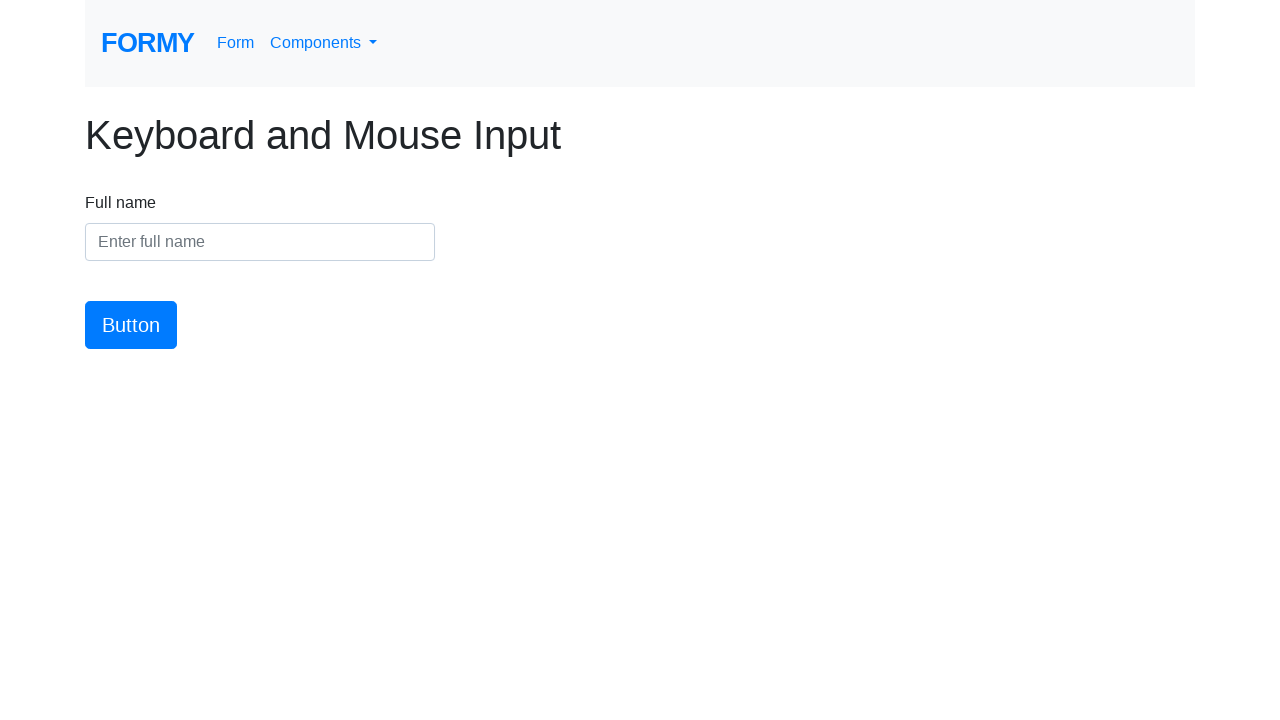

Entered name 'Svetlana Villalobos' into the name field on #name
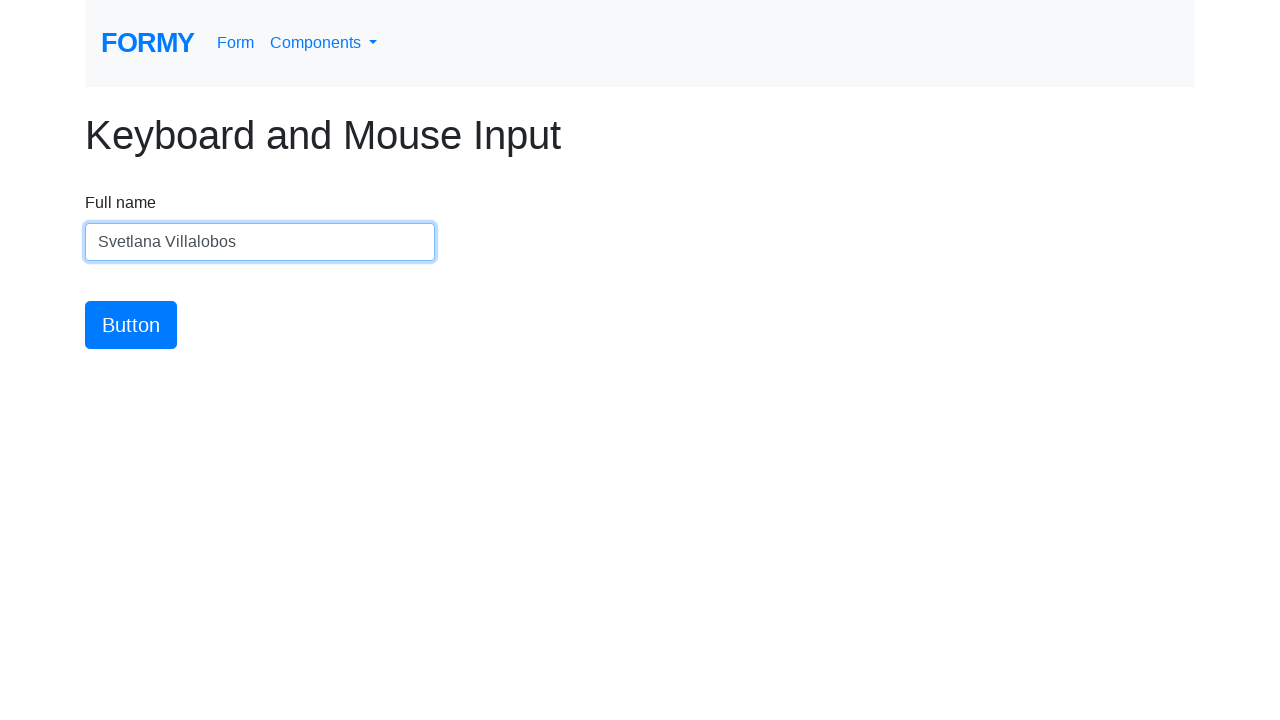

Clicked the submit button at (131, 325) on #button
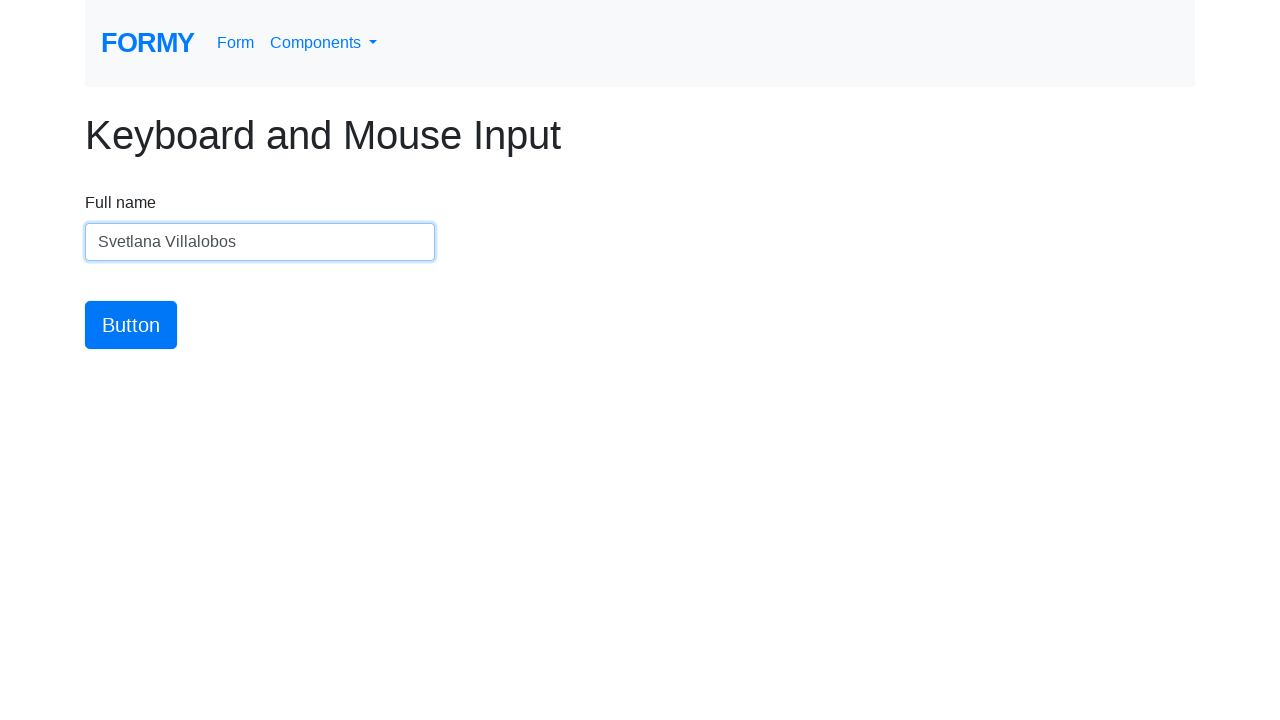

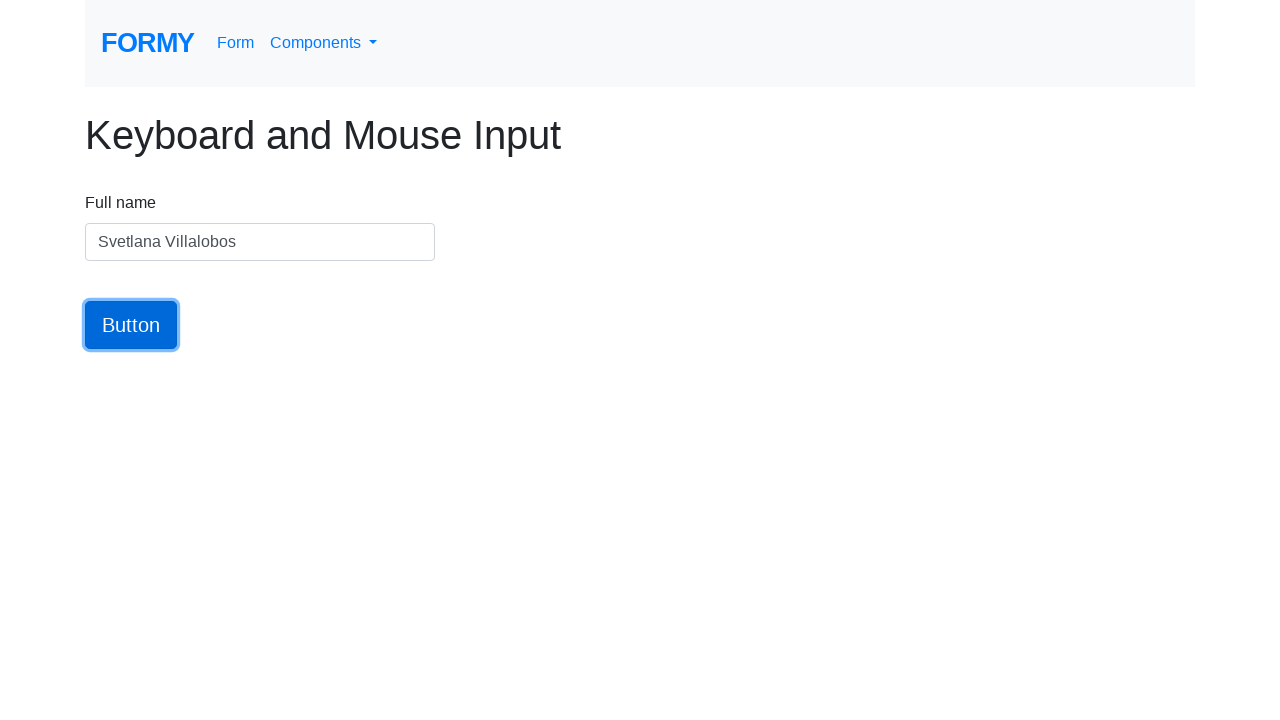